Tests negative registration scenario by entering an invalid email format (missing @ symbol) and valid password, then submitting the registration form.

Starting URL: https://contacts-app.tobbymarshall815.vercel.app/home

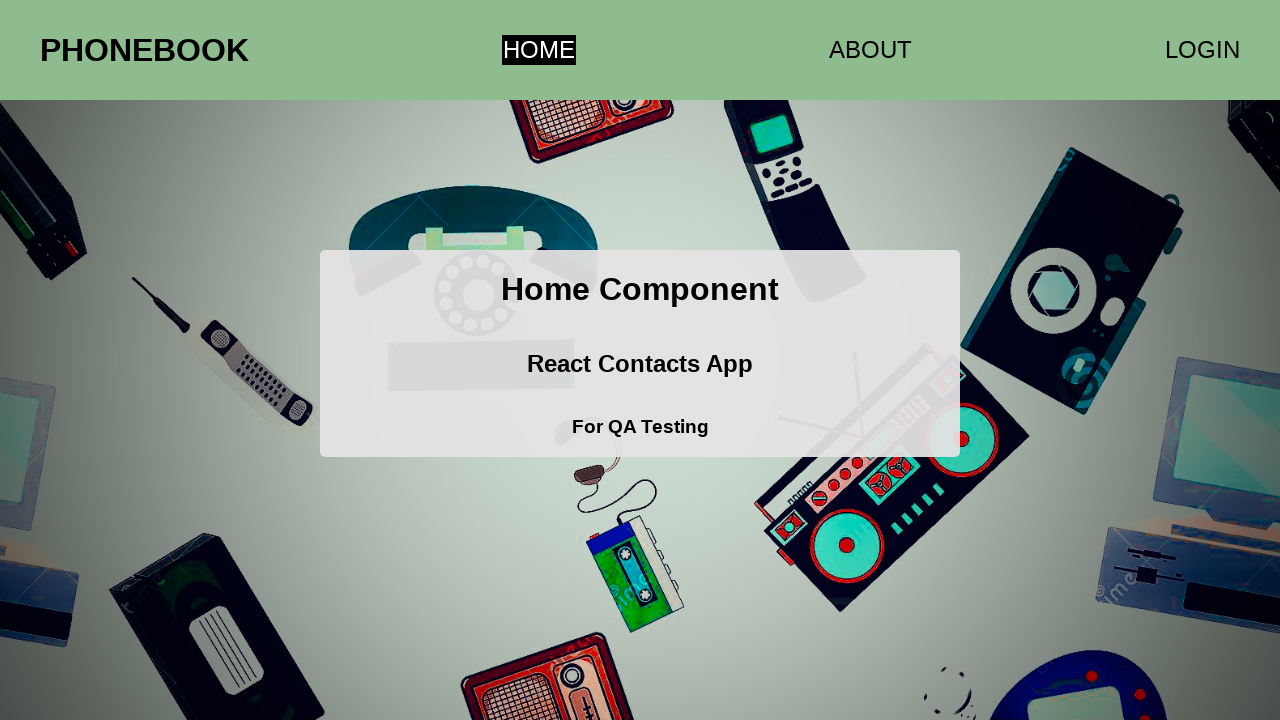

Clicked login link to navigate to registration form at (1202, 50) on [href='/login']
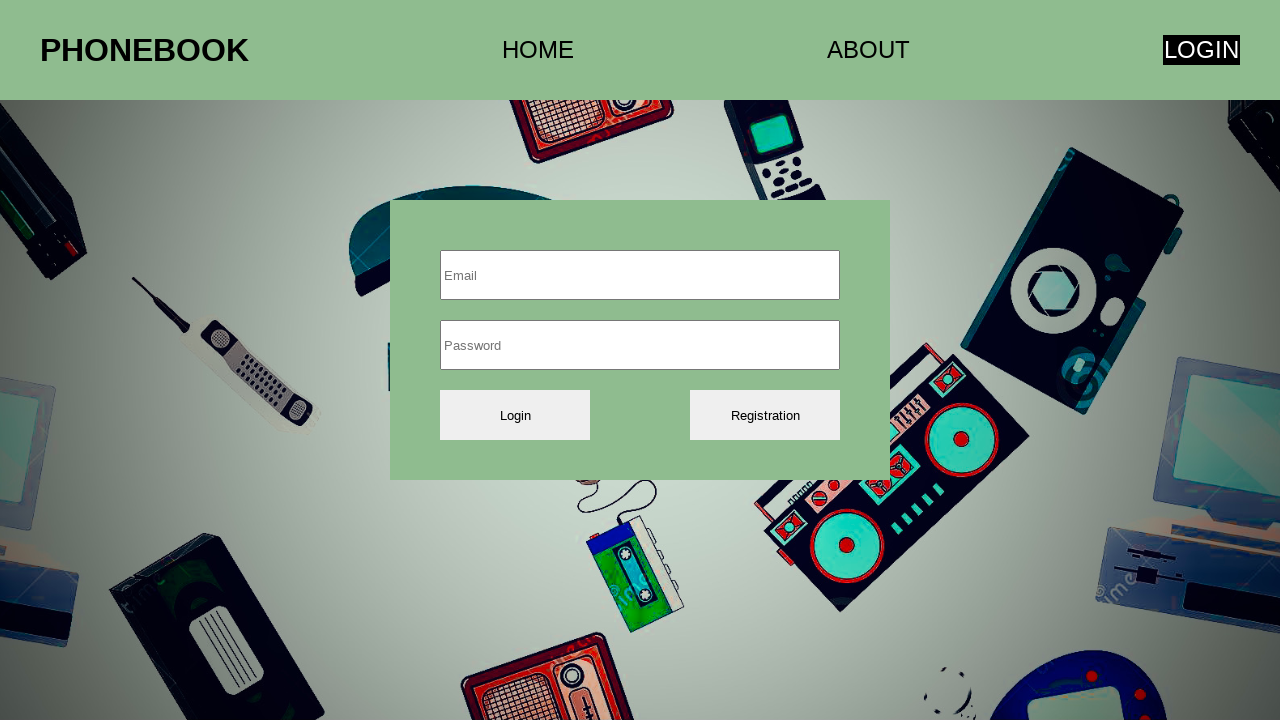

Waited for input fields to be available
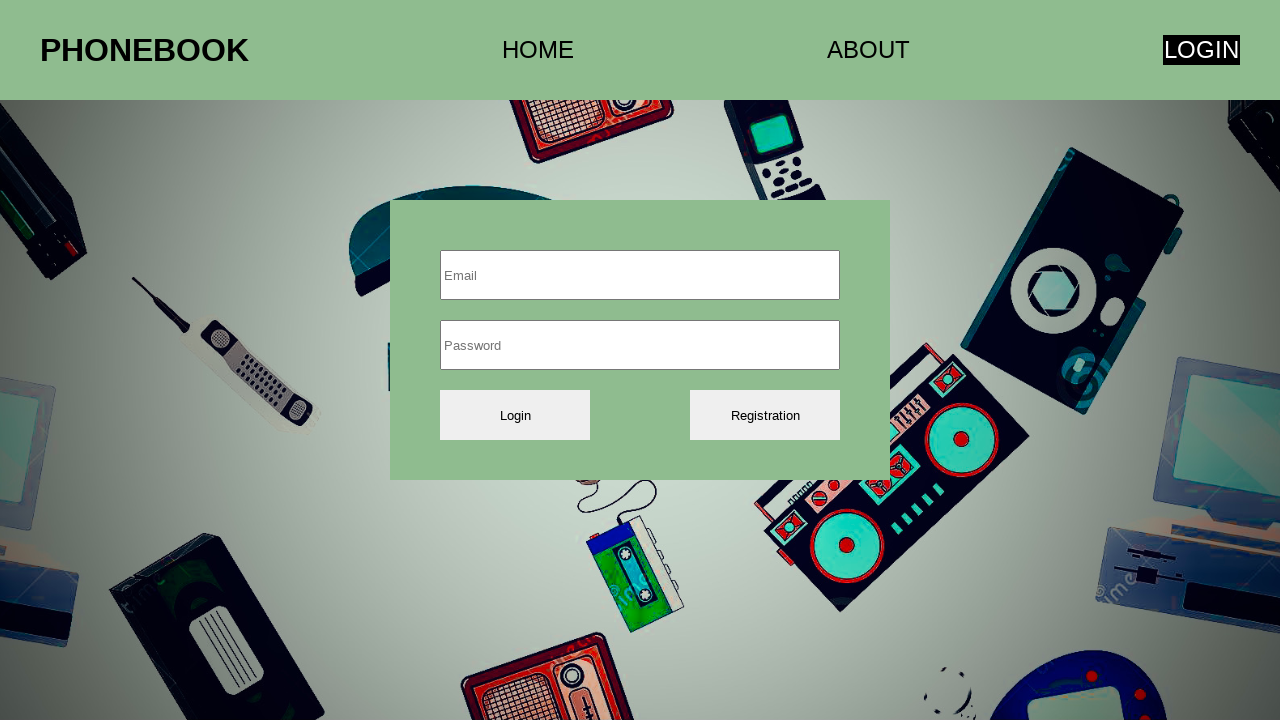

Clicked on email input field at (640, 275) on input >> nth=0
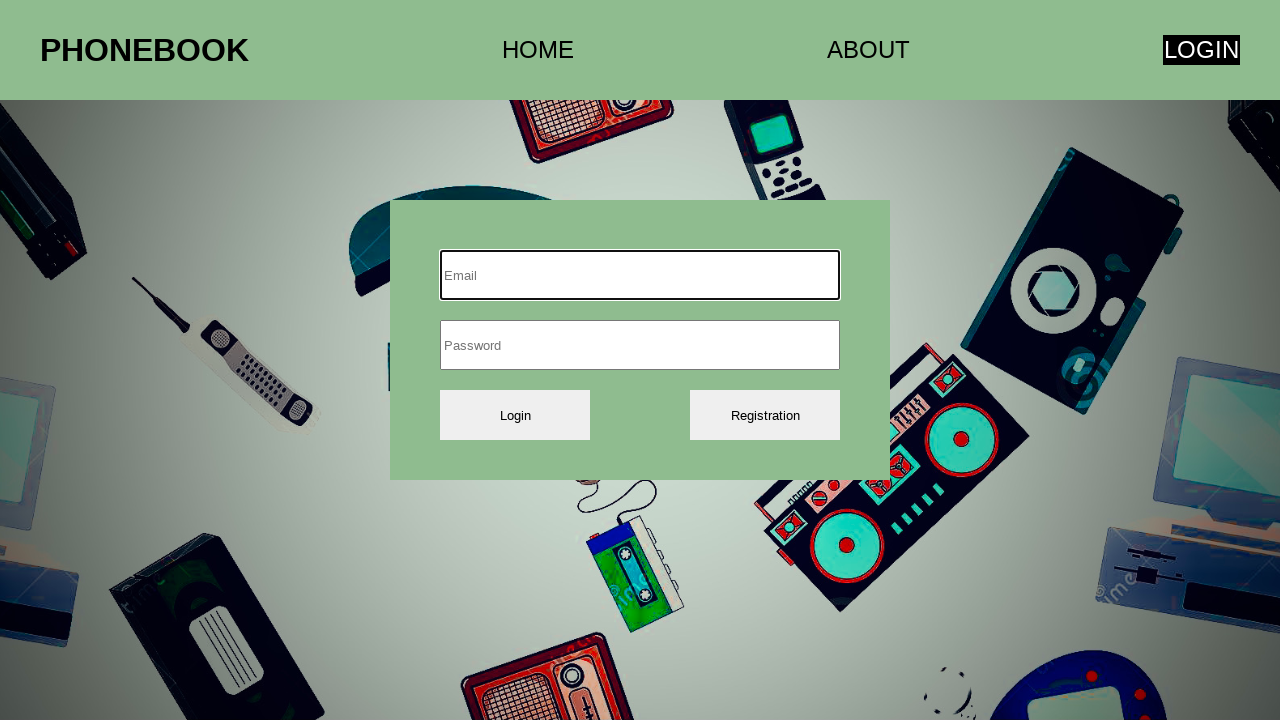

Filled email field with invalid format (missing @ symbol): 'invalidemailformat.com' on input >> nth=0
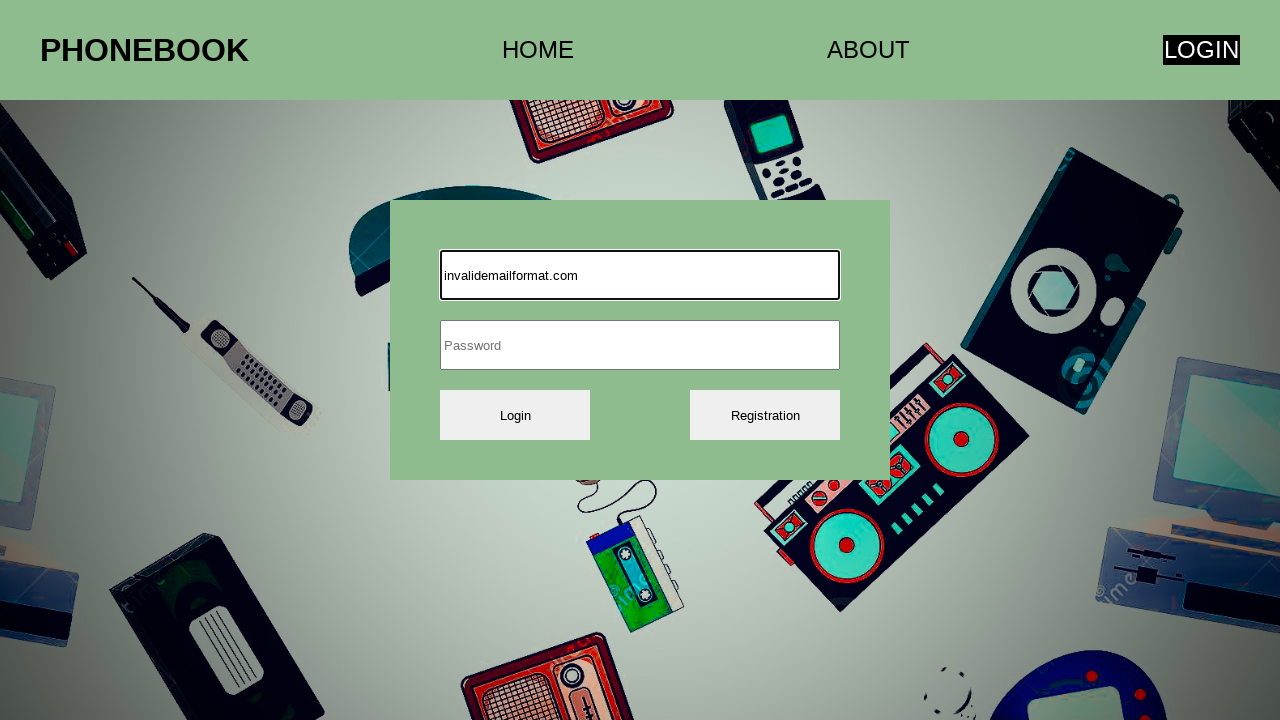

Clicked on password input field at (640, 345) on input >> nth=1
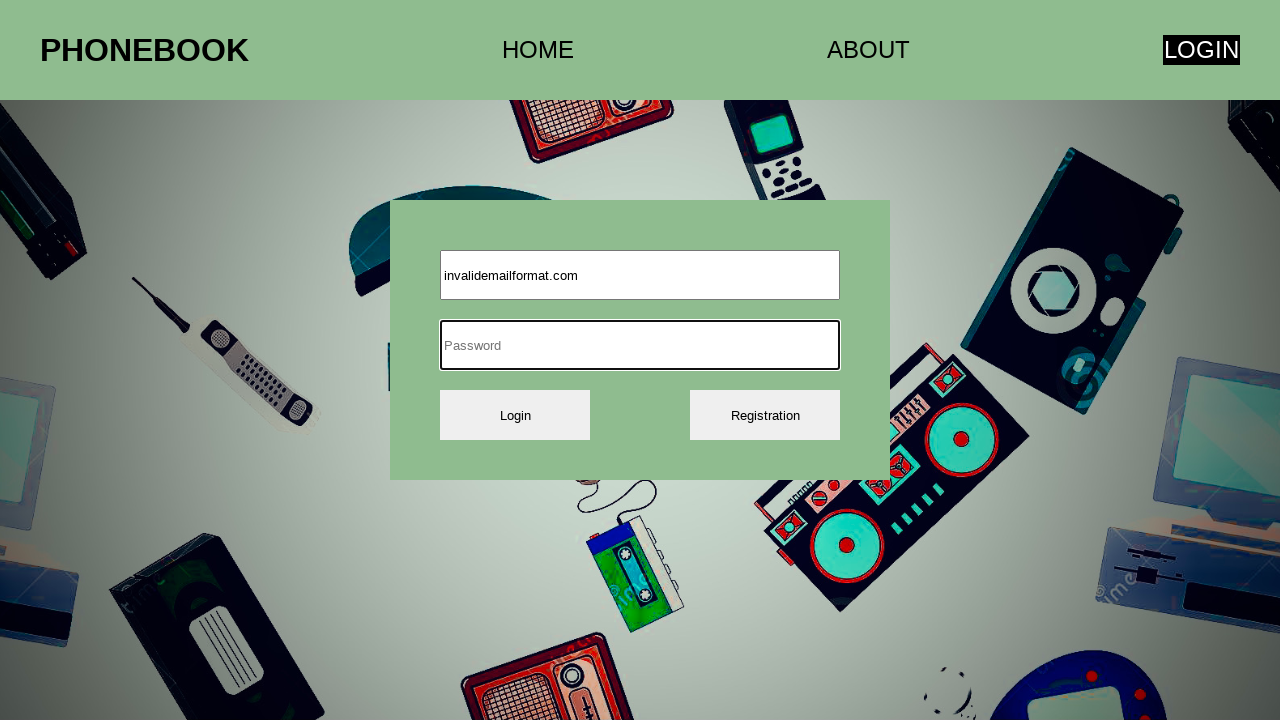

Filled password field with valid password: 'ValidPass789$' on input >> nth=1
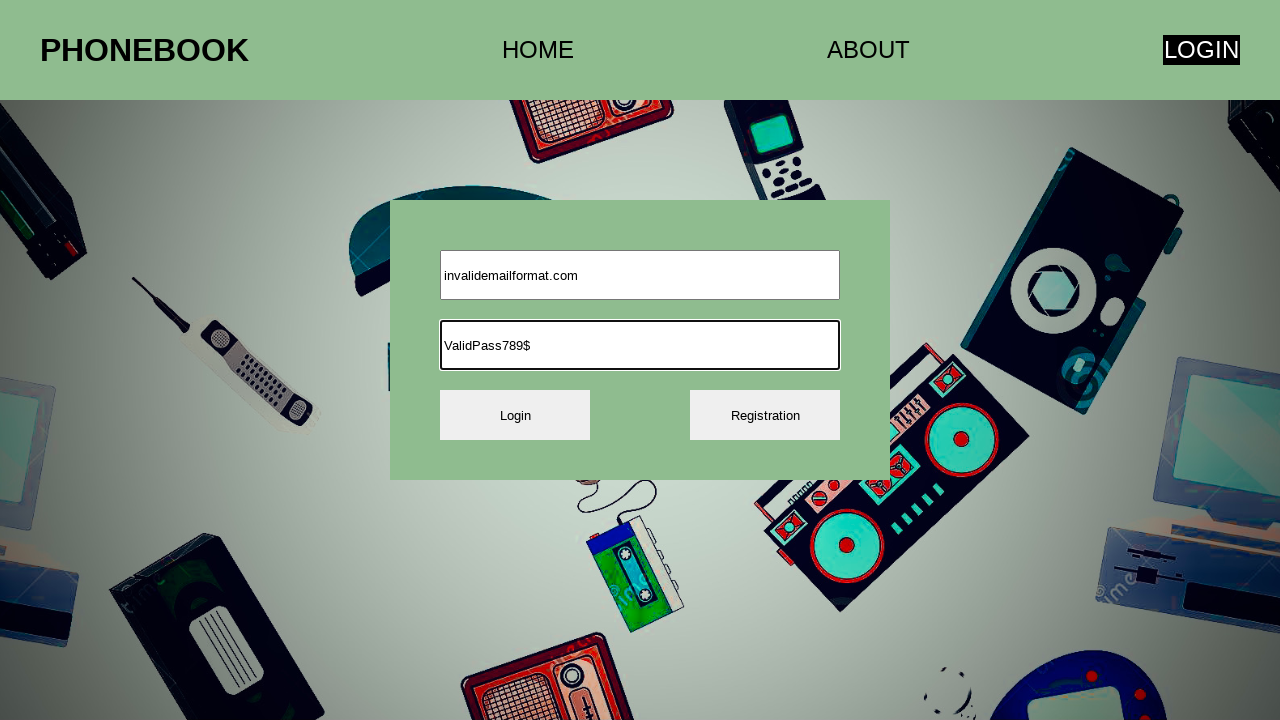

Clicked Registration button to submit the form at (765, 415) on xpath=//*[text()=' Registration']
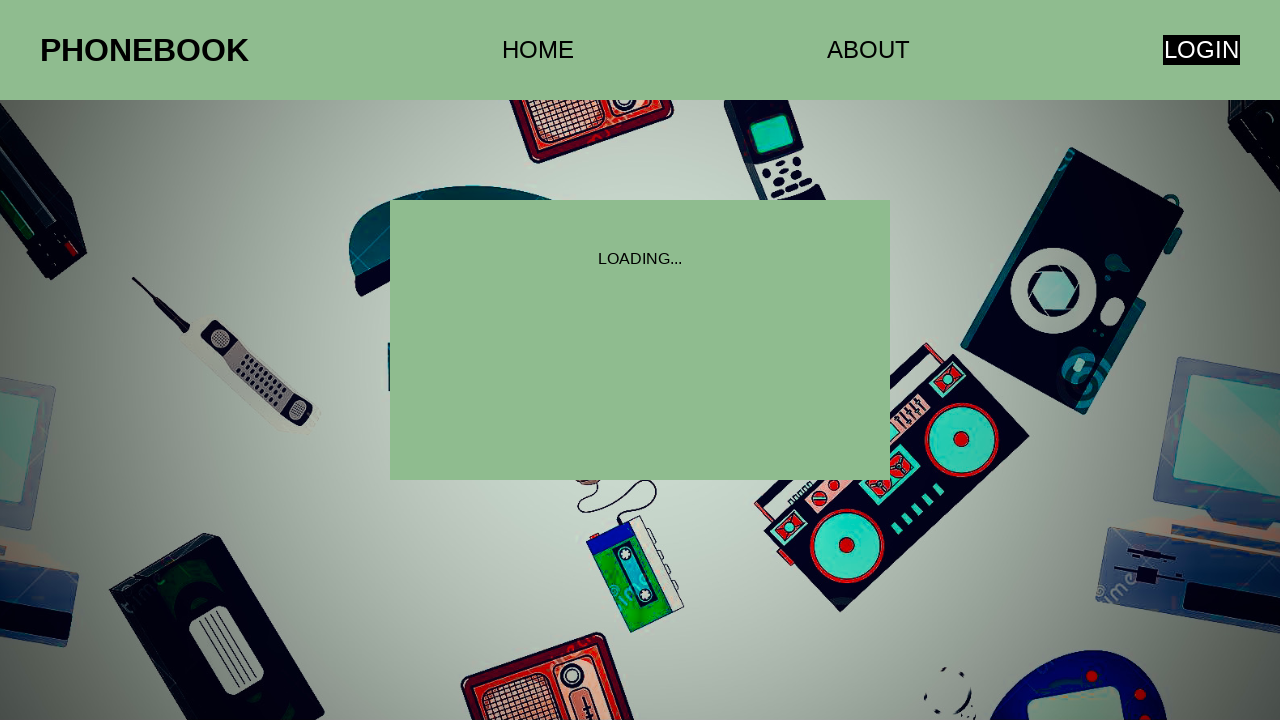

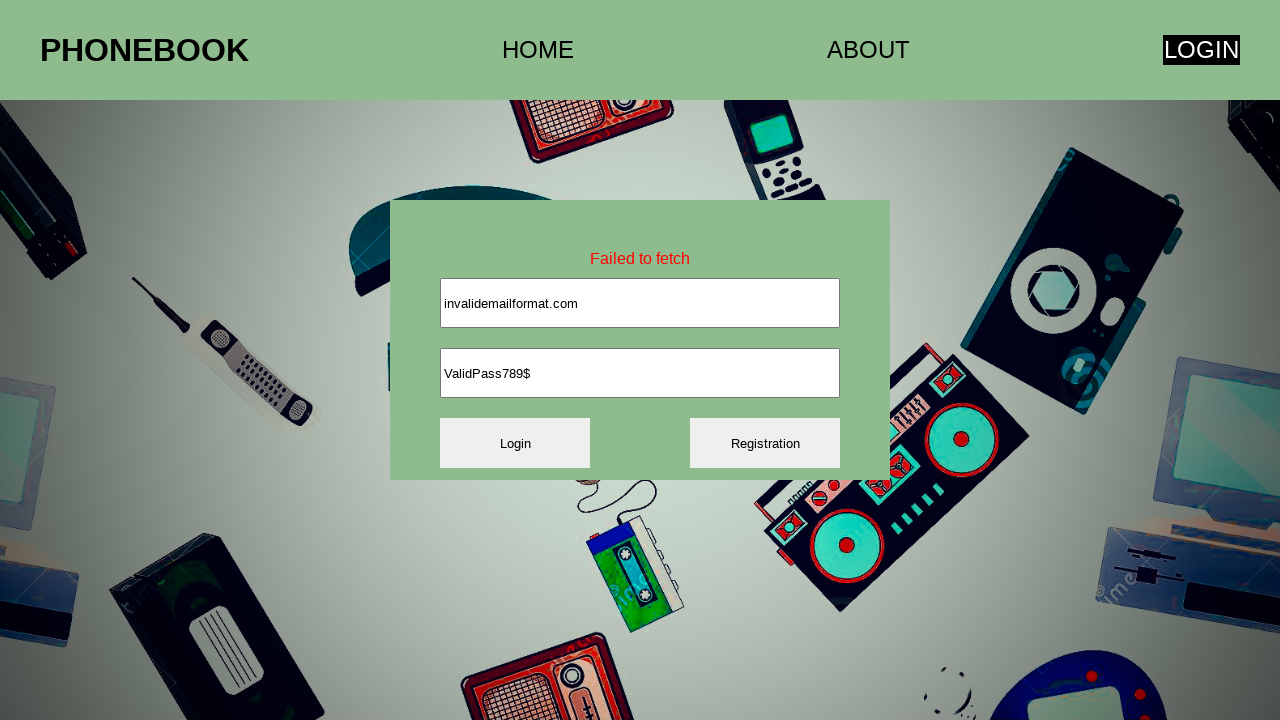